Tests a slow calculator web application by setting delay to 0, performing a multiplication operation (49 x 12), and verifying the result is correct

Starting URL: https://bonigarcia.dev/selenium-webdriver-java/slow-calculator.html

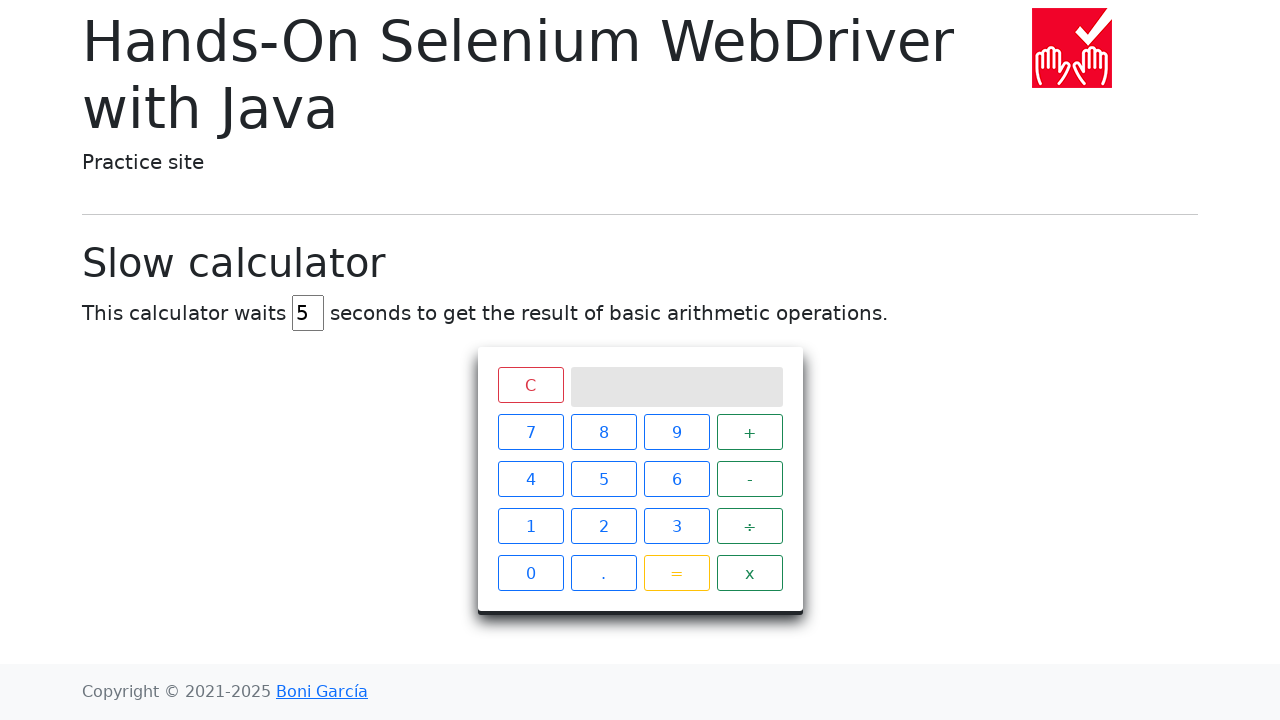

Navigated to slow calculator application
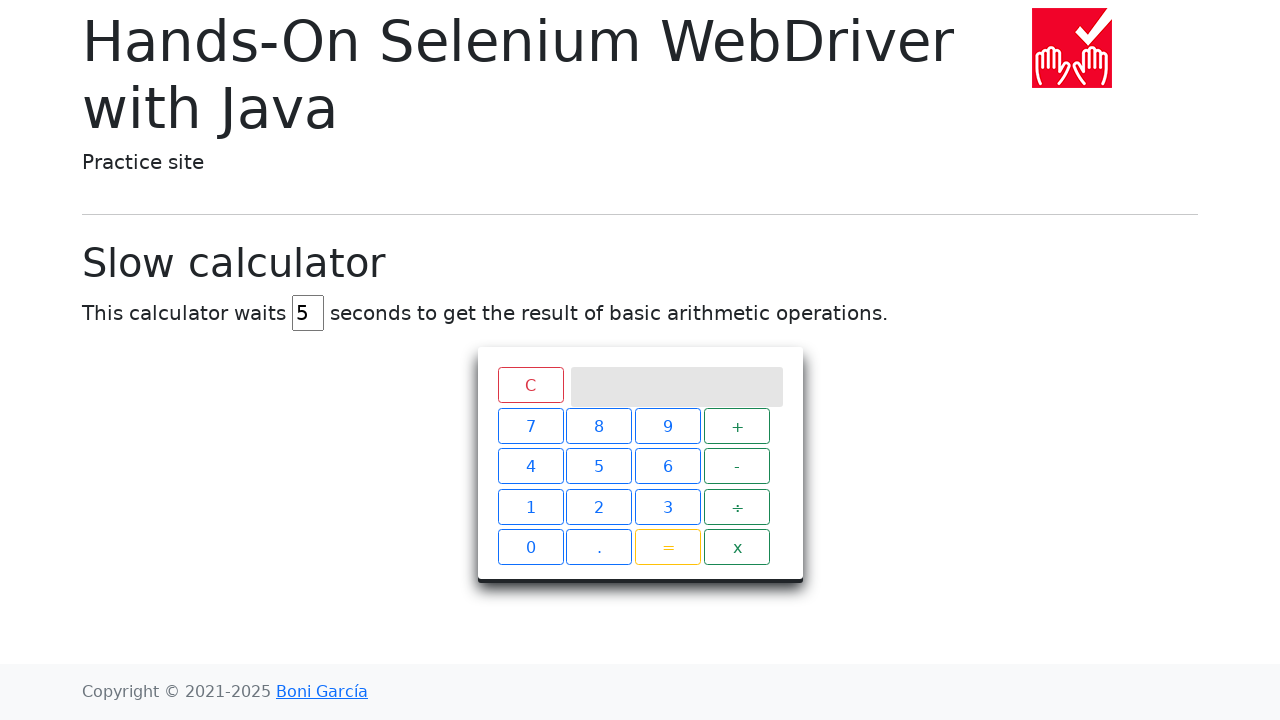

Cleared the delay input field on #delay
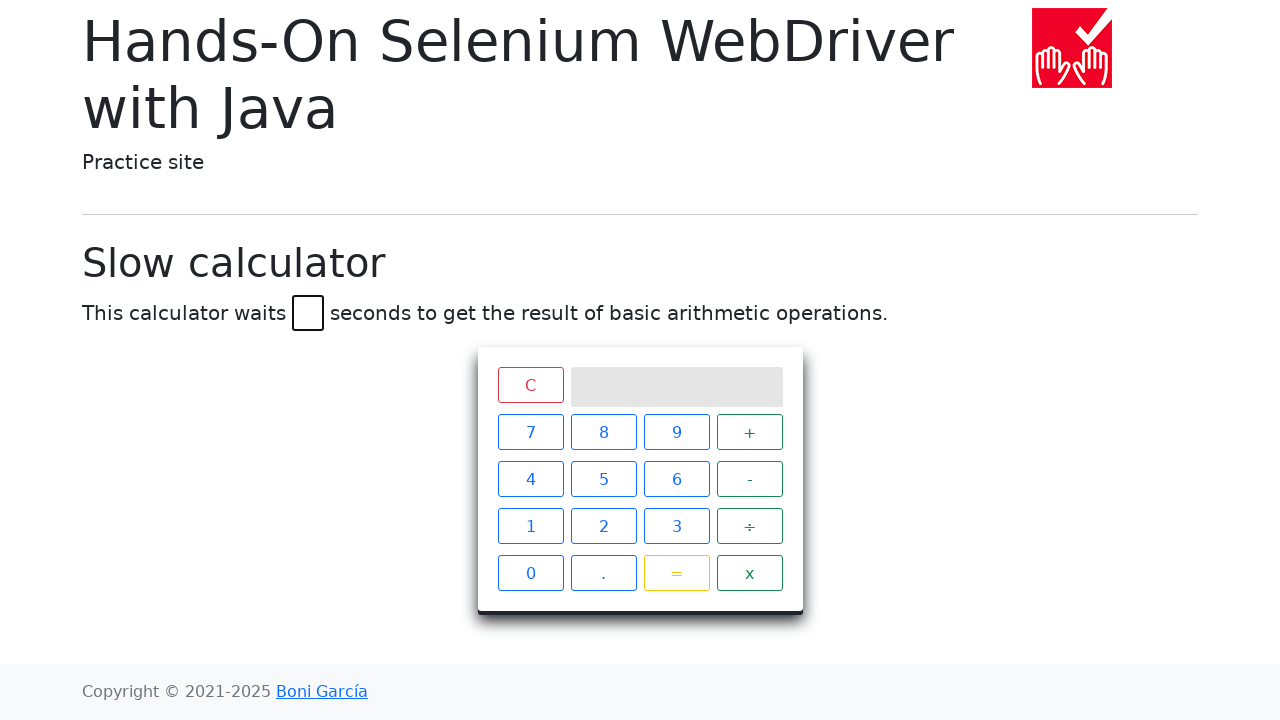

Set delay to 0 for instant calculation on #delay
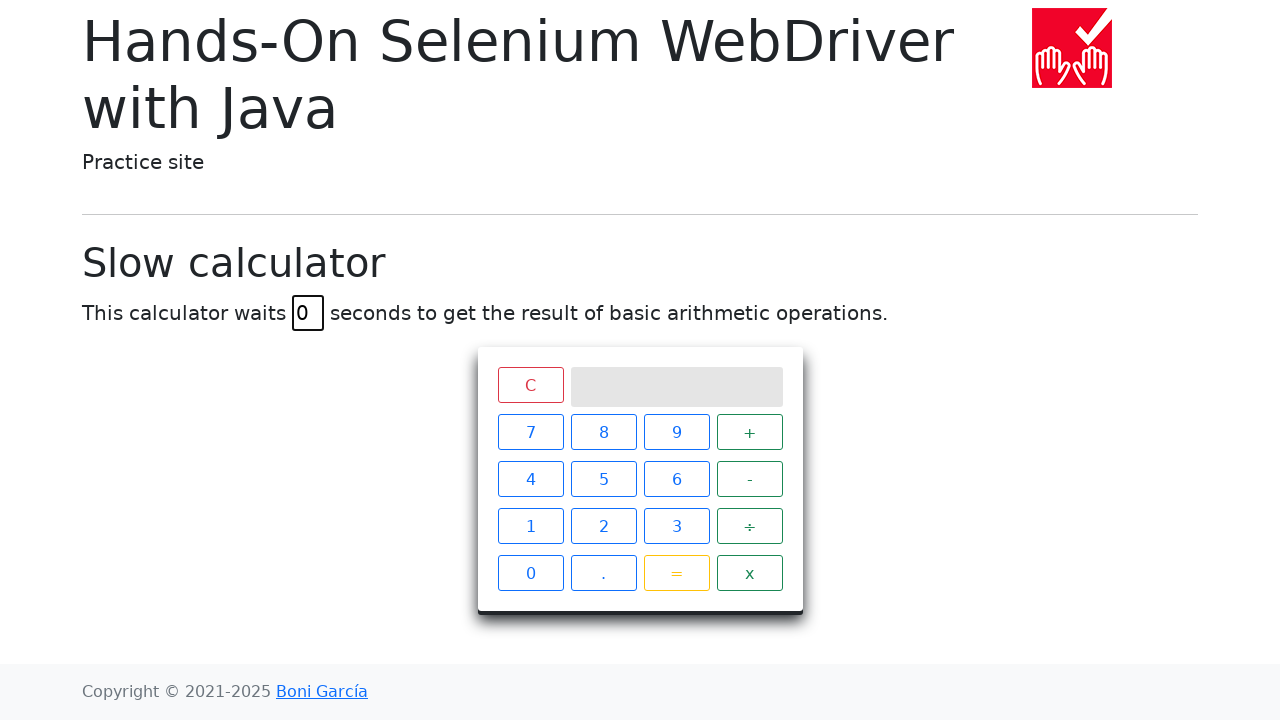

Clicked digit 4 at (530, 479) on xpath=//*[text()='4']
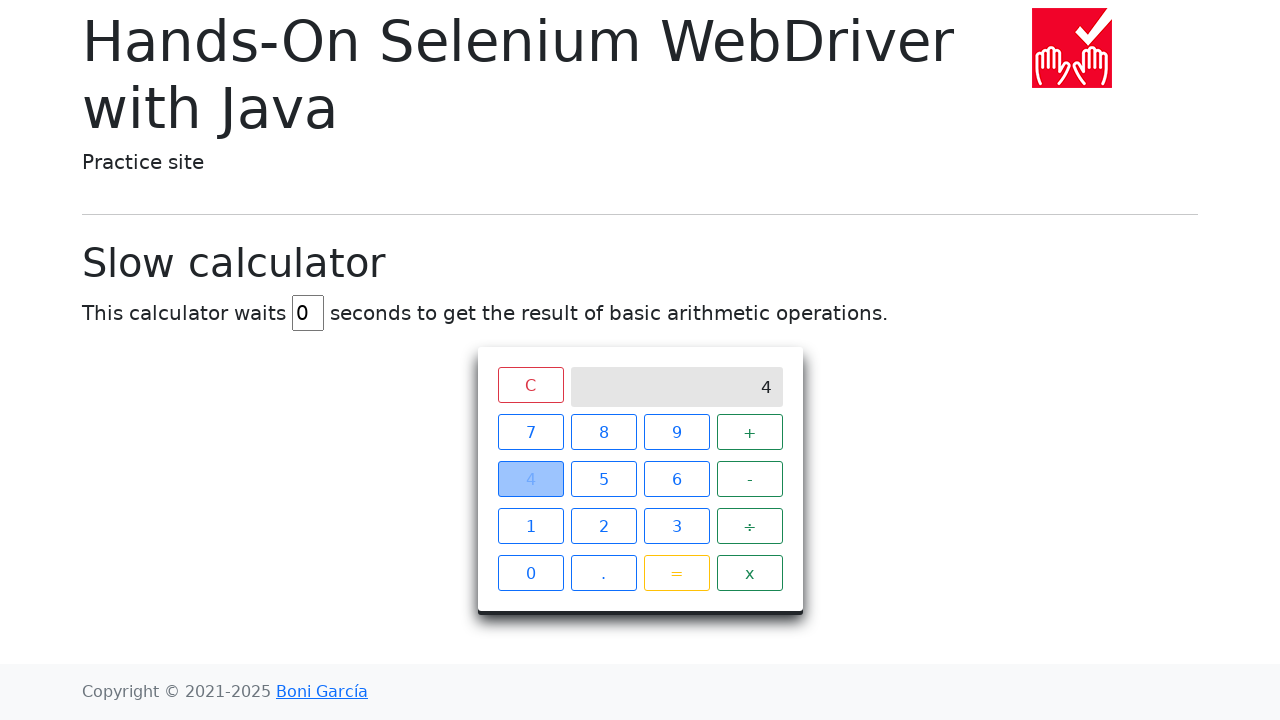

Clicked digit 9 to enter 49 at (676, 432) on xpath=//*[text()='9']
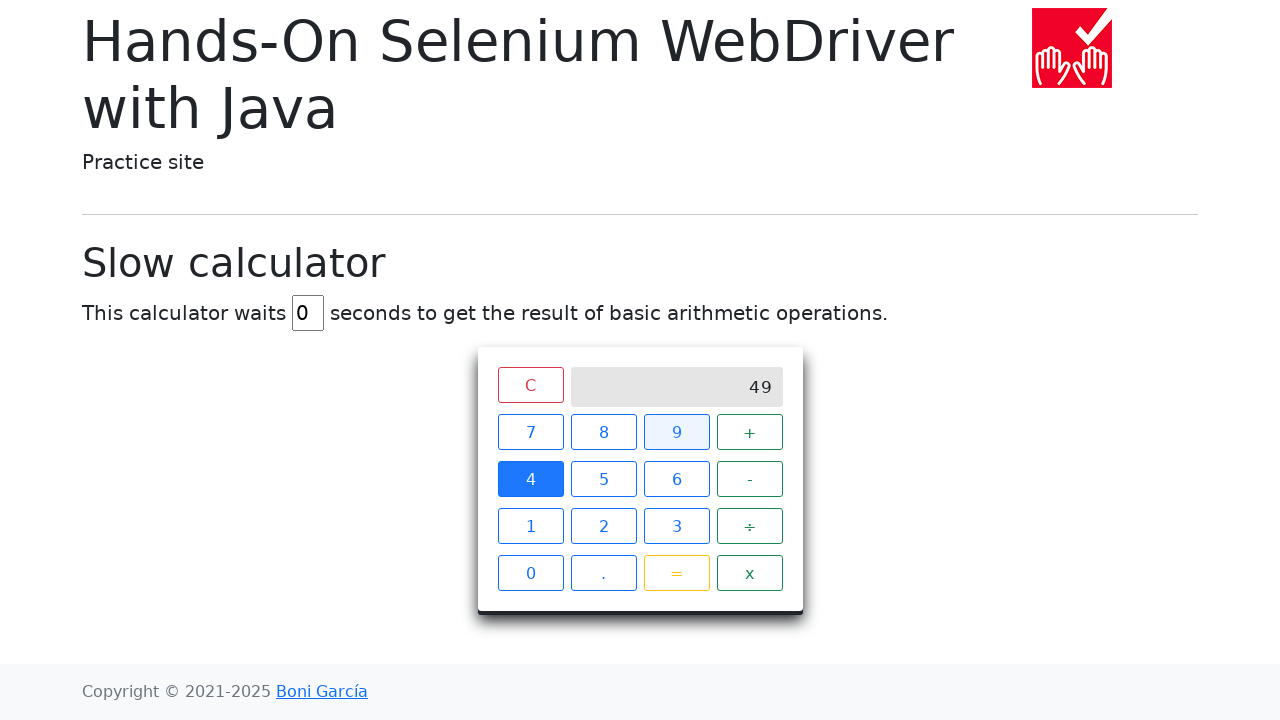

Clicked multiplication operator at (750, 573) on xpath=//*[text()='x']
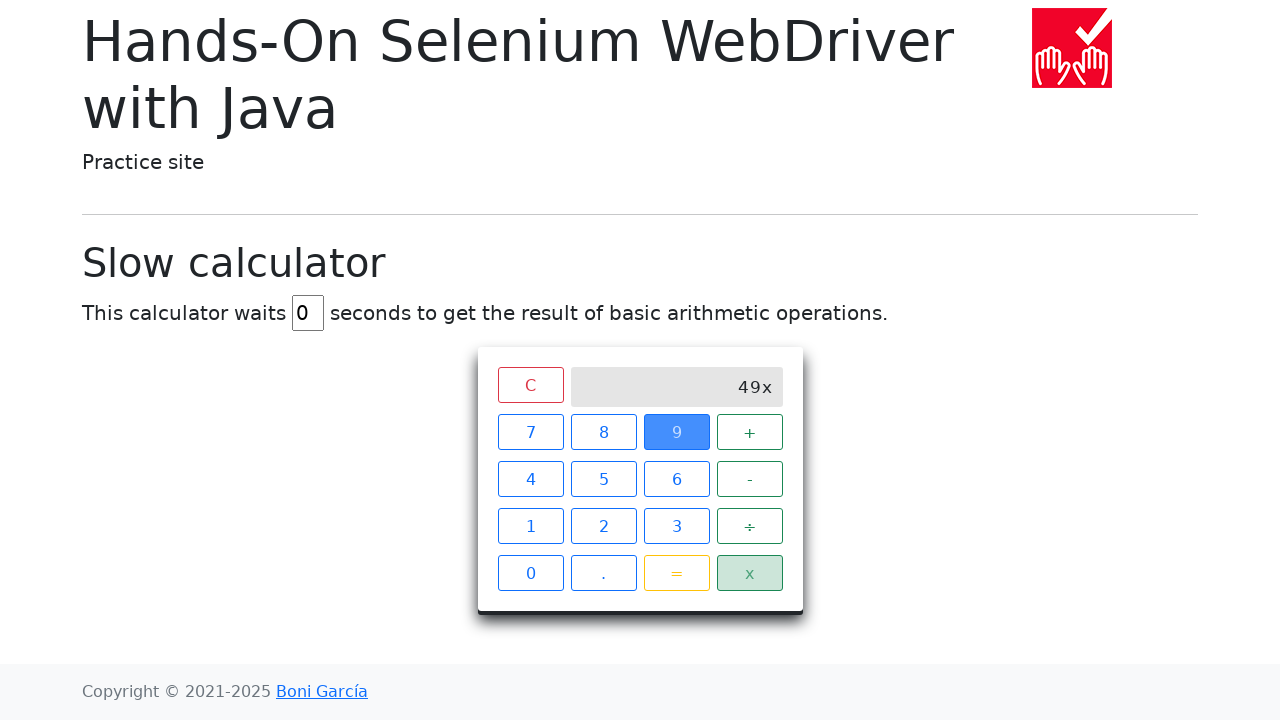

Clicked digit 1 at (530, 526) on xpath=//*[text()='1']
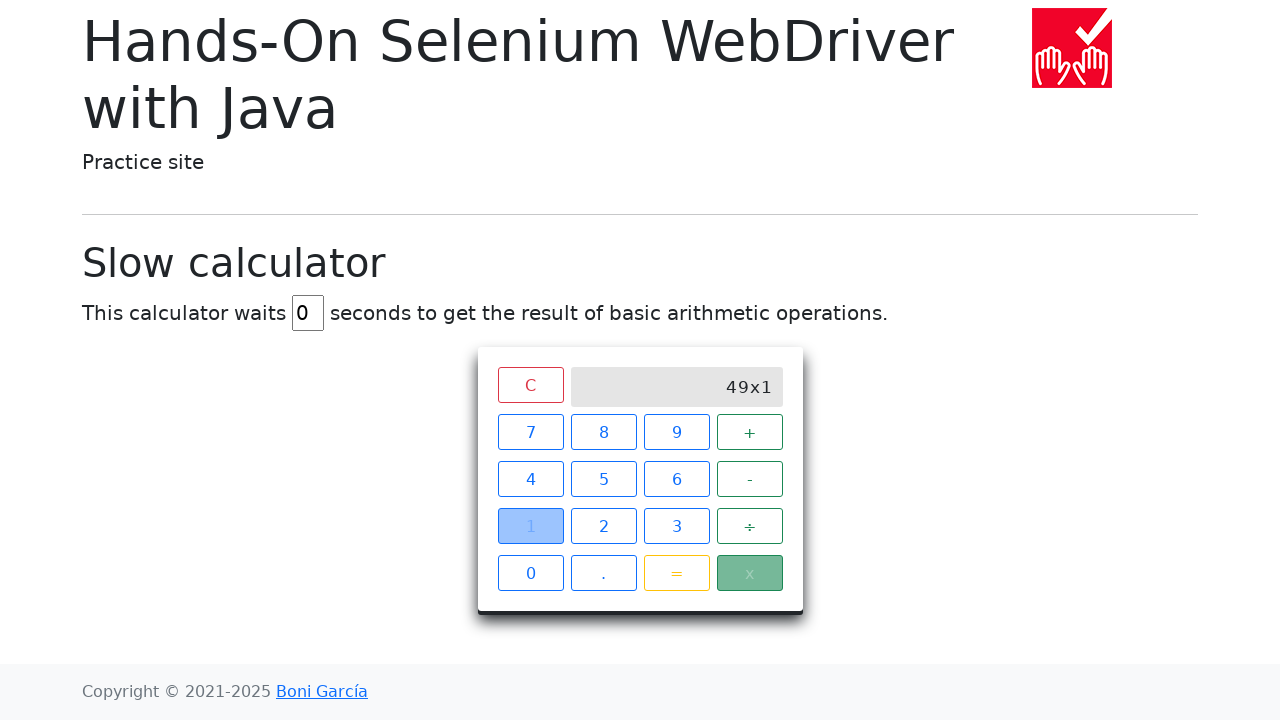

Clicked digit 2 to enter 12 at (604, 526) on xpath=//*[text()='2']
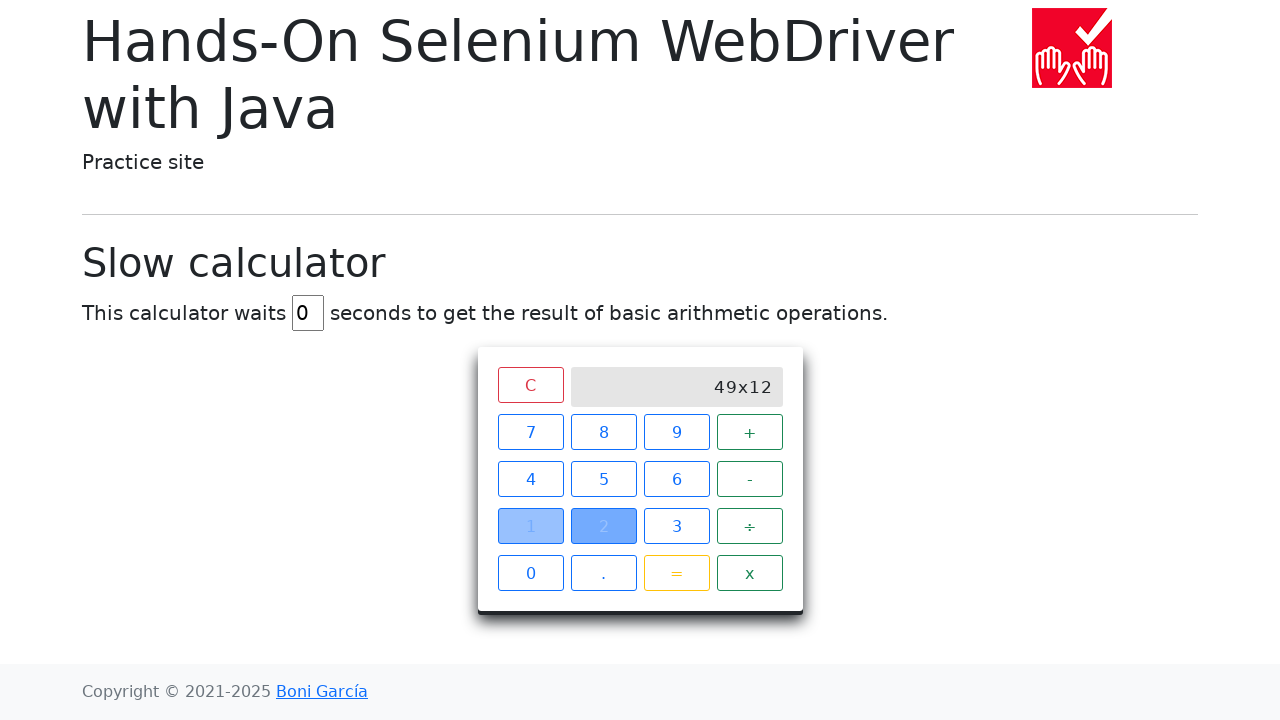

Clicked equals button to perform calculation at (676, 573) on xpath=//*[text()='=']
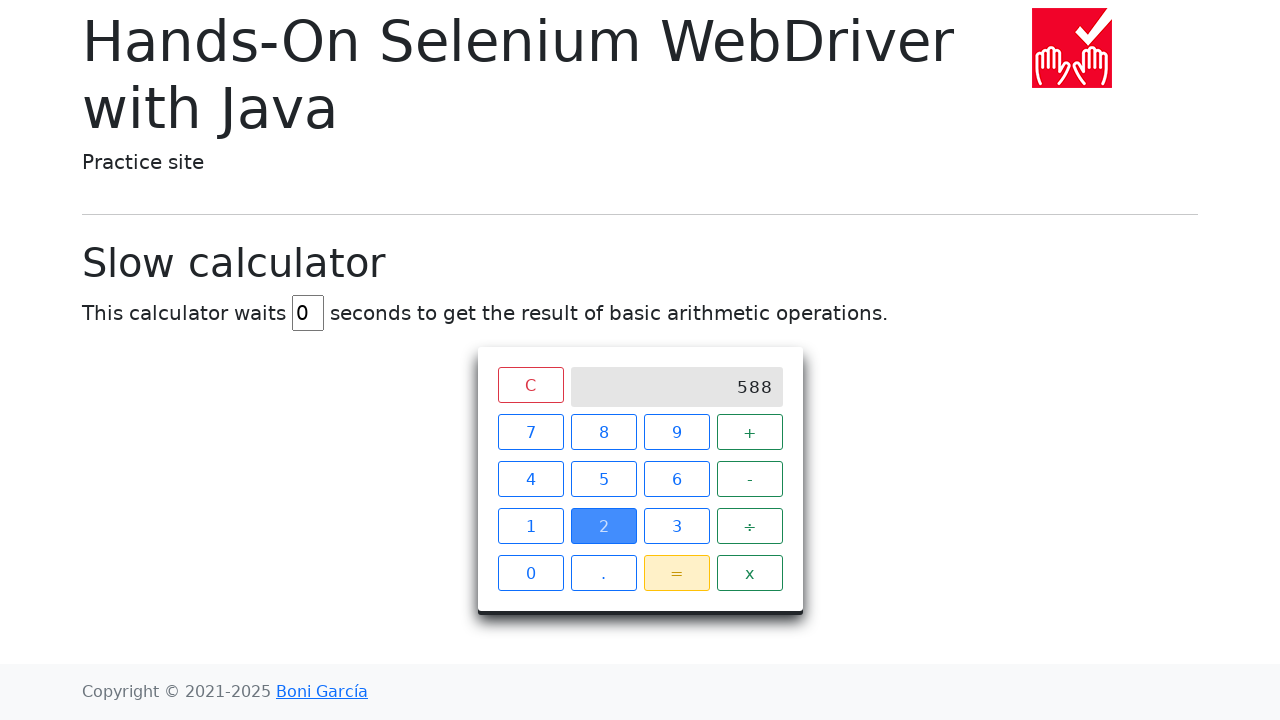

Waited for calculation result to appear
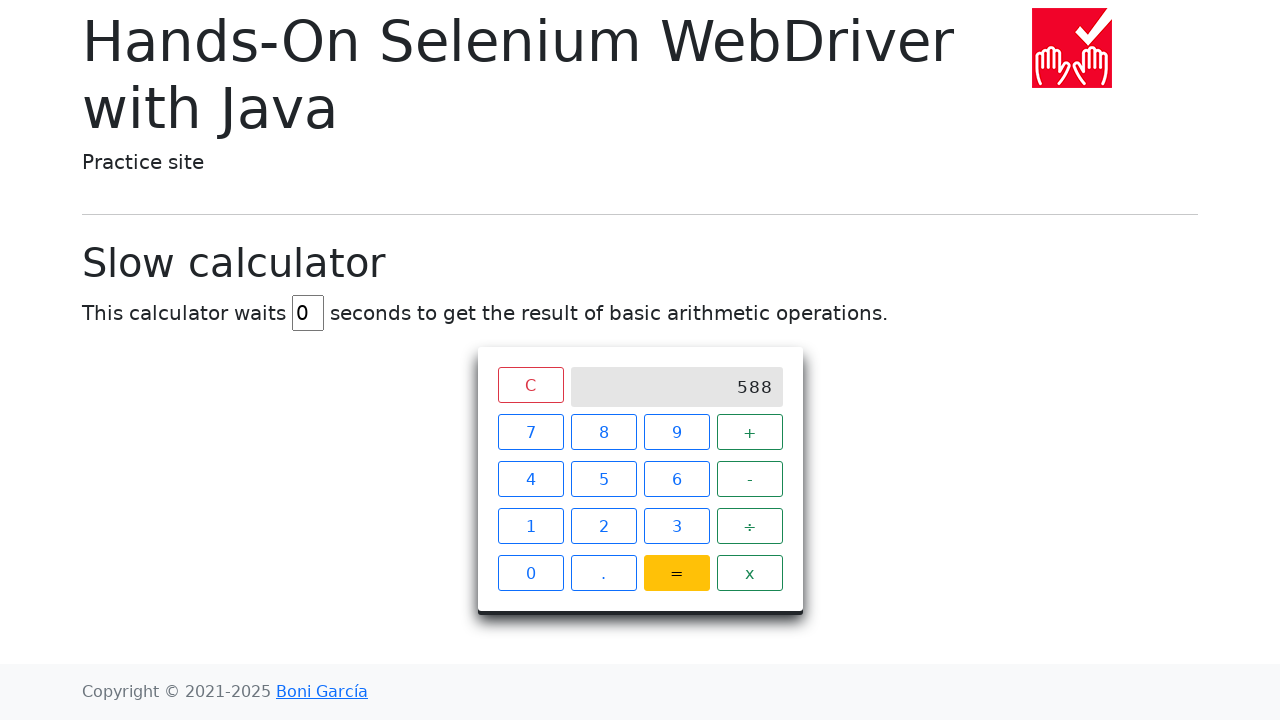

Retrieved result text: 588
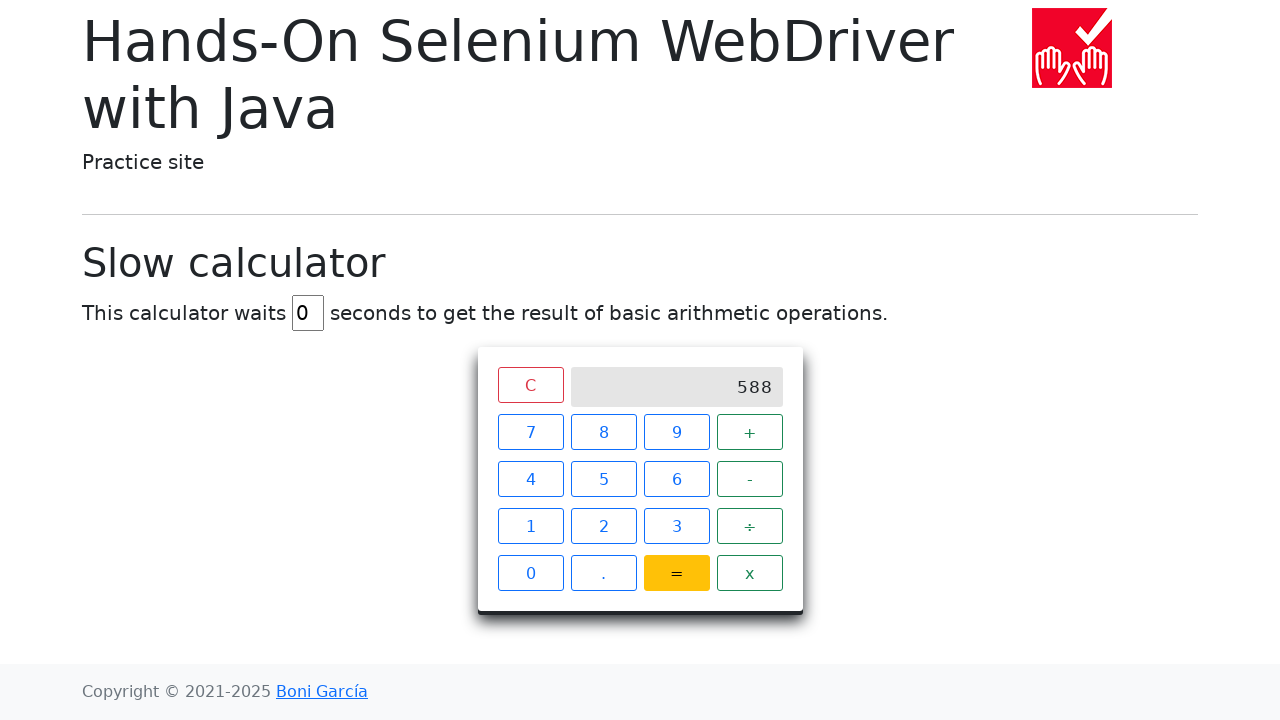

Verified result equals 588 (49 × 12)
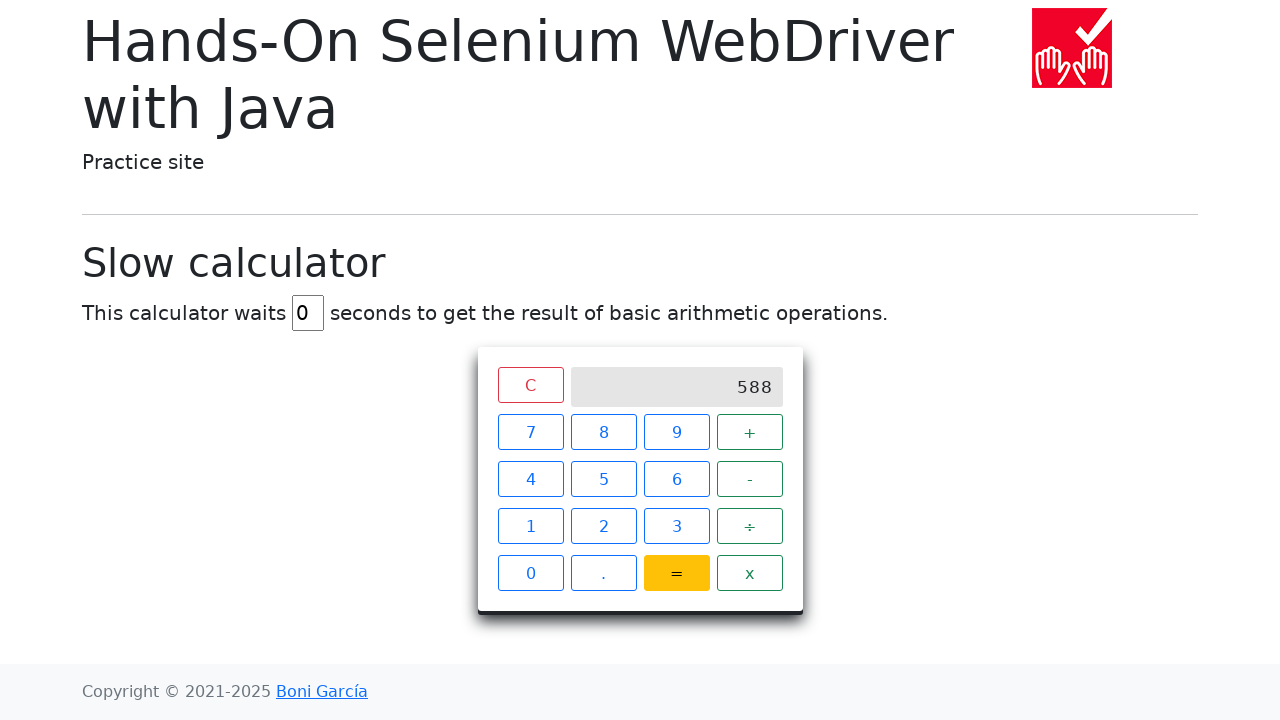

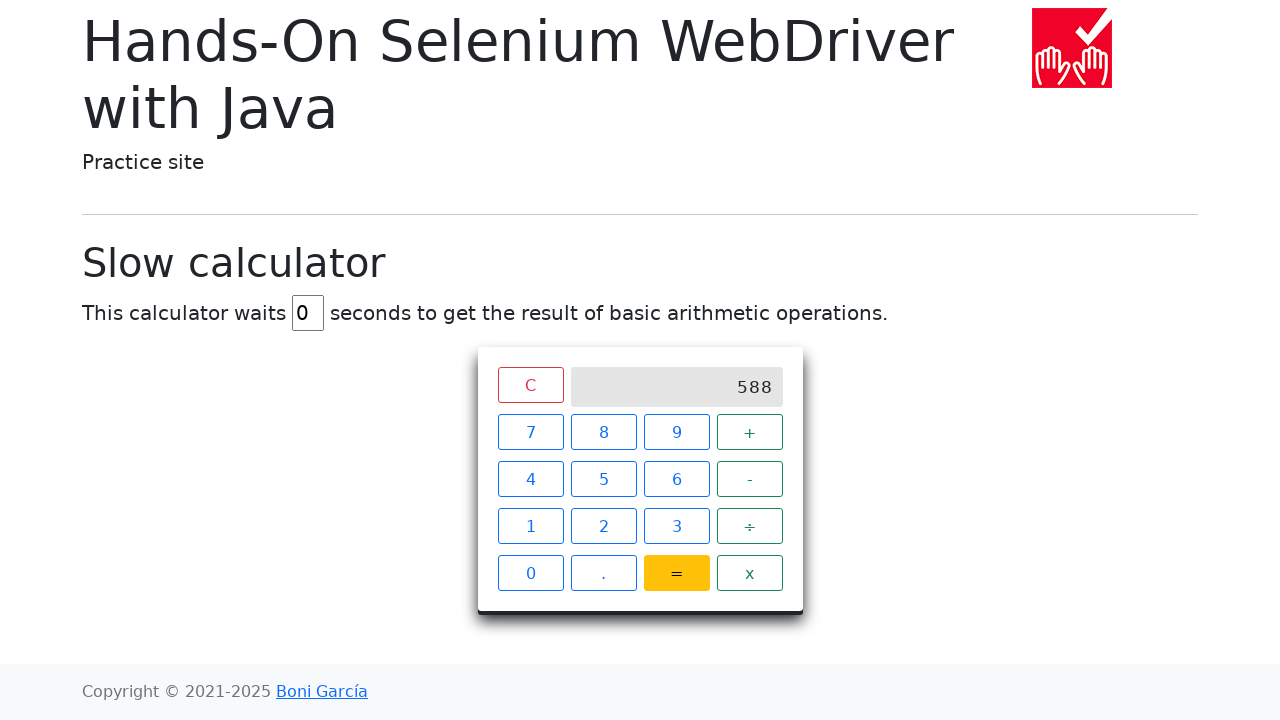